Tests JavaScript prompt alert functionality by clicking a button to trigger a prompt dialog, entering text into it, and dismissing the alert.

Starting URL: https://the-internet.herokuapp.com/javascript_alerts

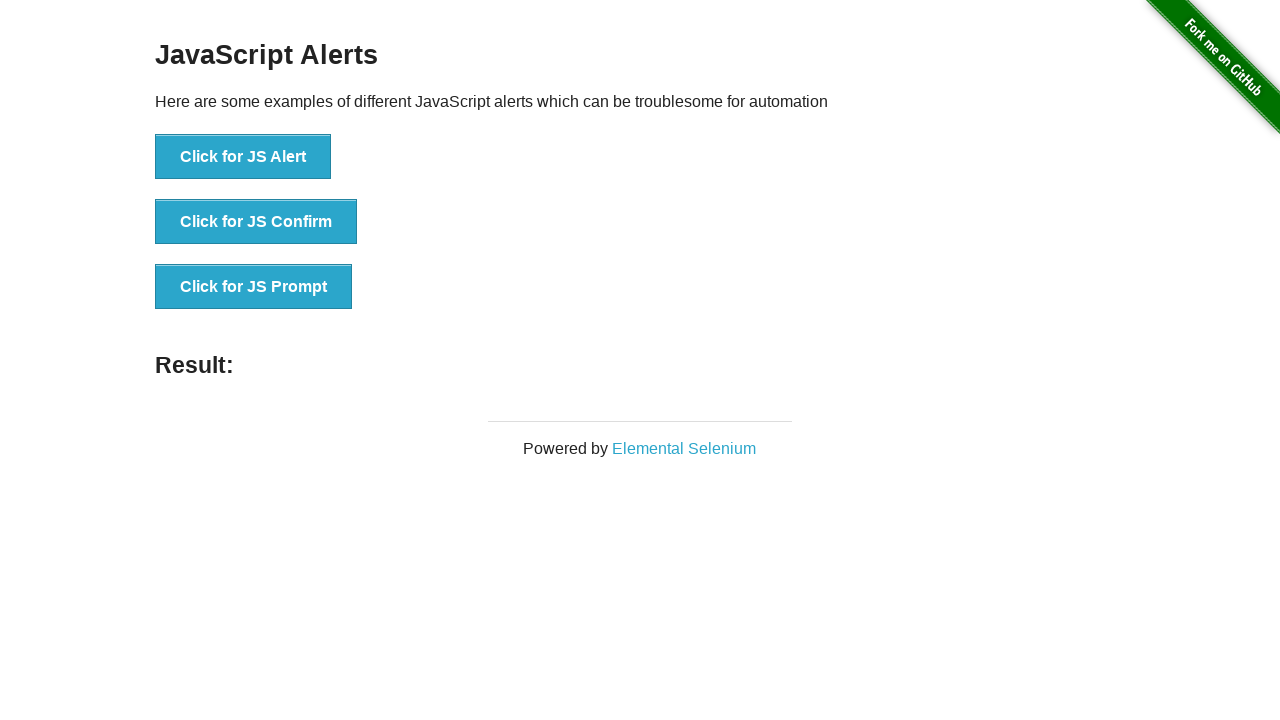

Clicked 'Click for JS Prompt' button to trigger prompt dialog at (254, 287) on button:has-text('Click for JS Prompt')
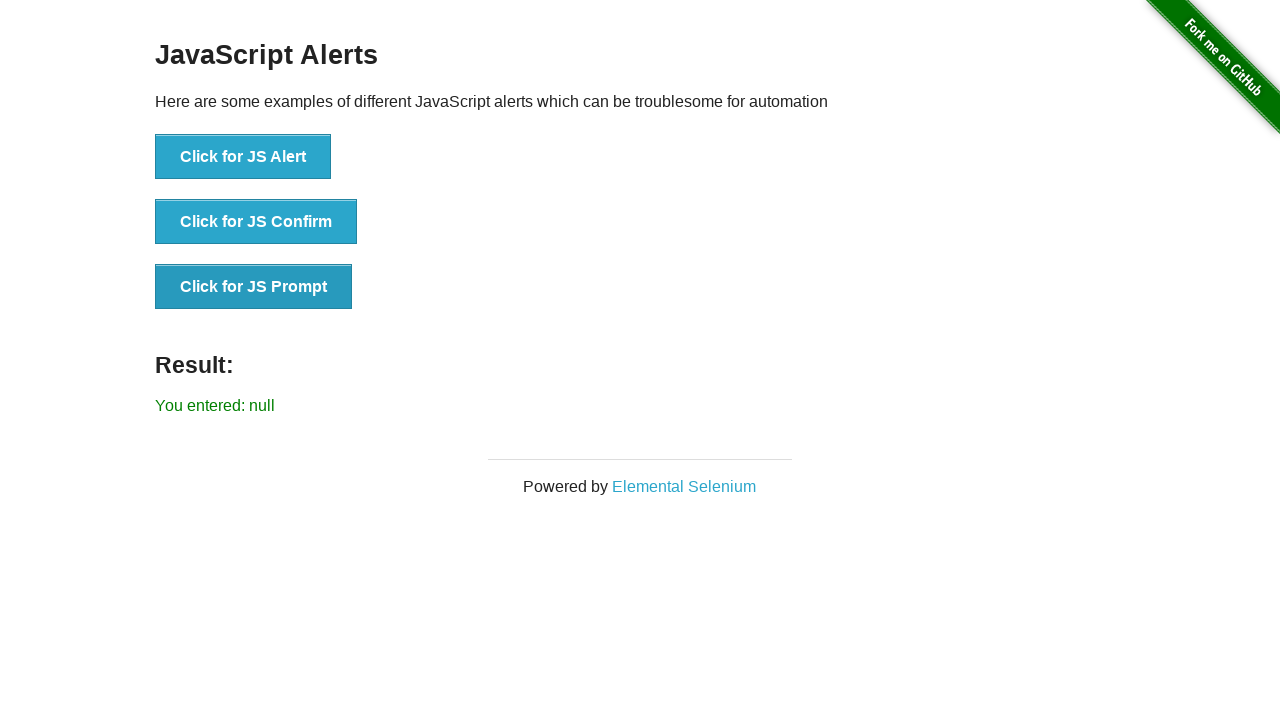

Set up dialog handler to dismiss prompts
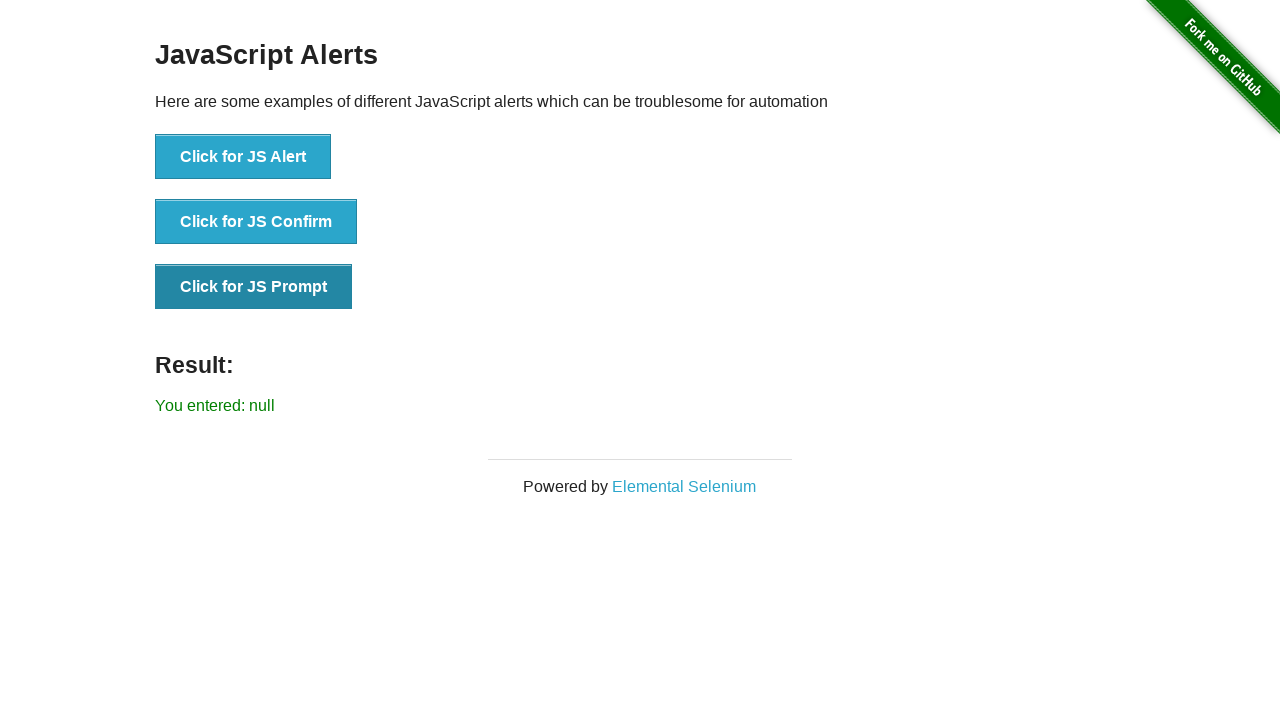

Clicked 'Click for JS Prompt' button again to test dismiss functionality at (254, 287) on button:has-text('Click for JS Prompt')
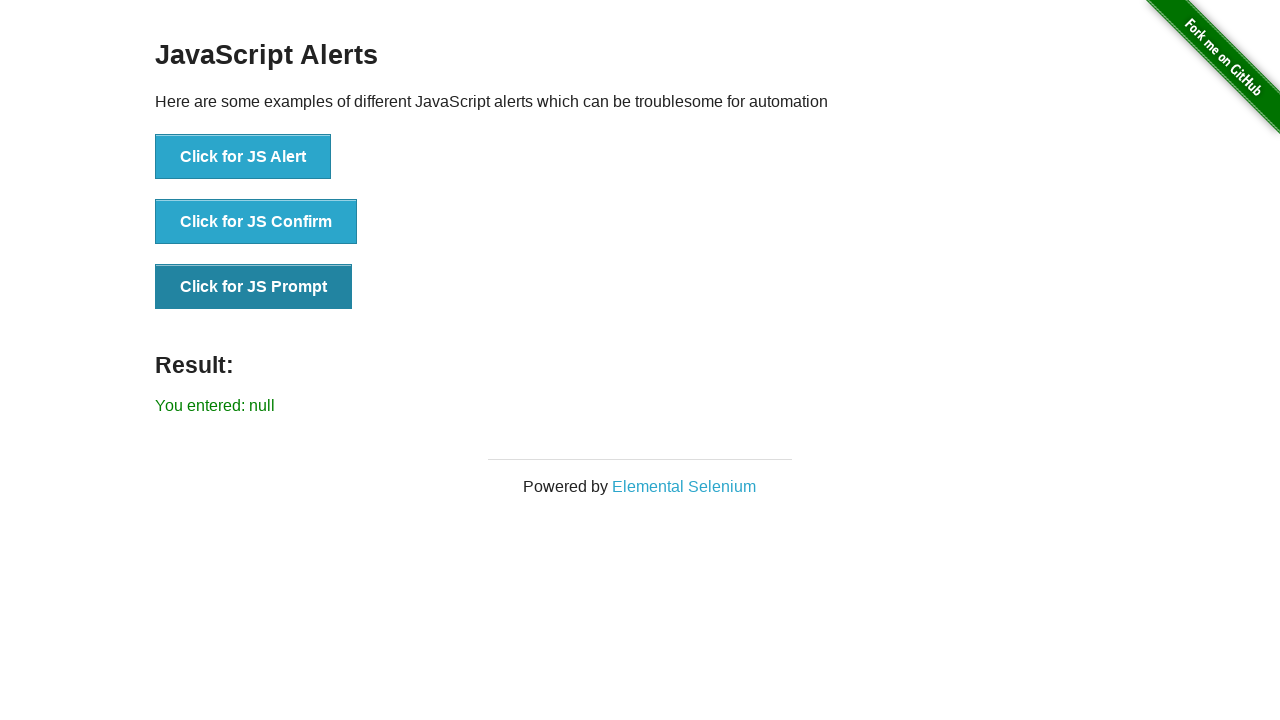

Waited for dialog interaction to complete
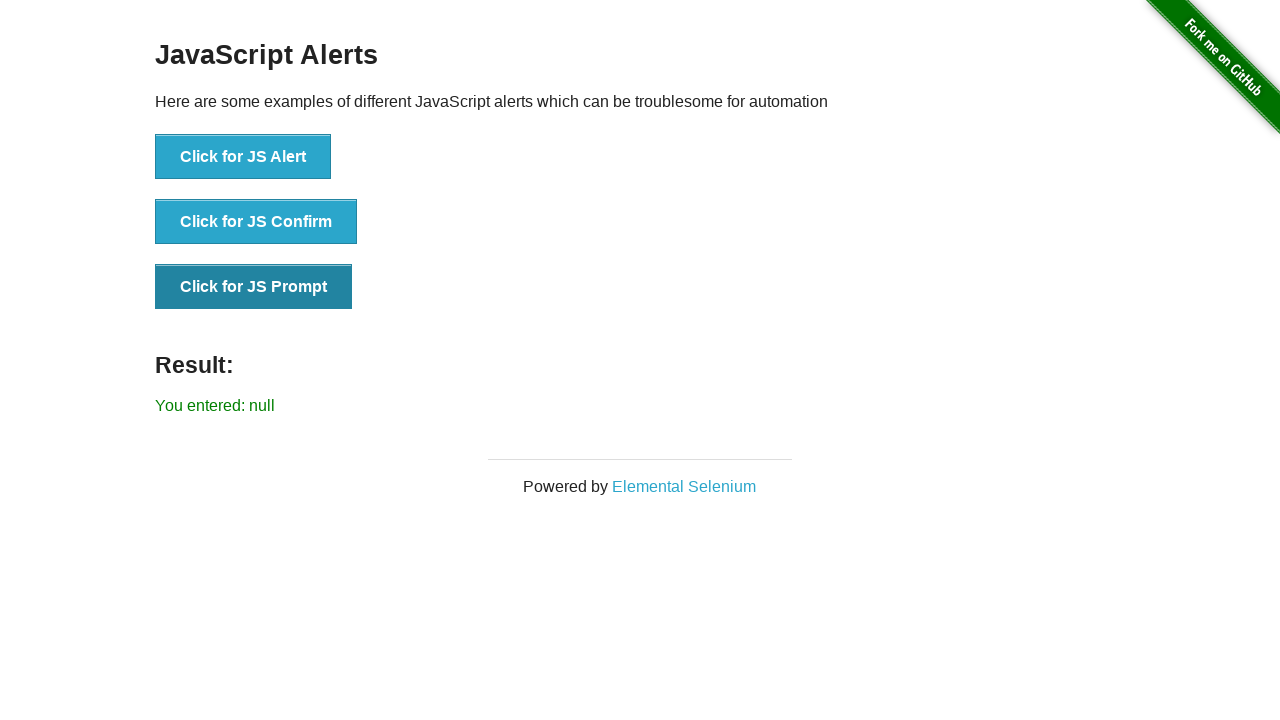

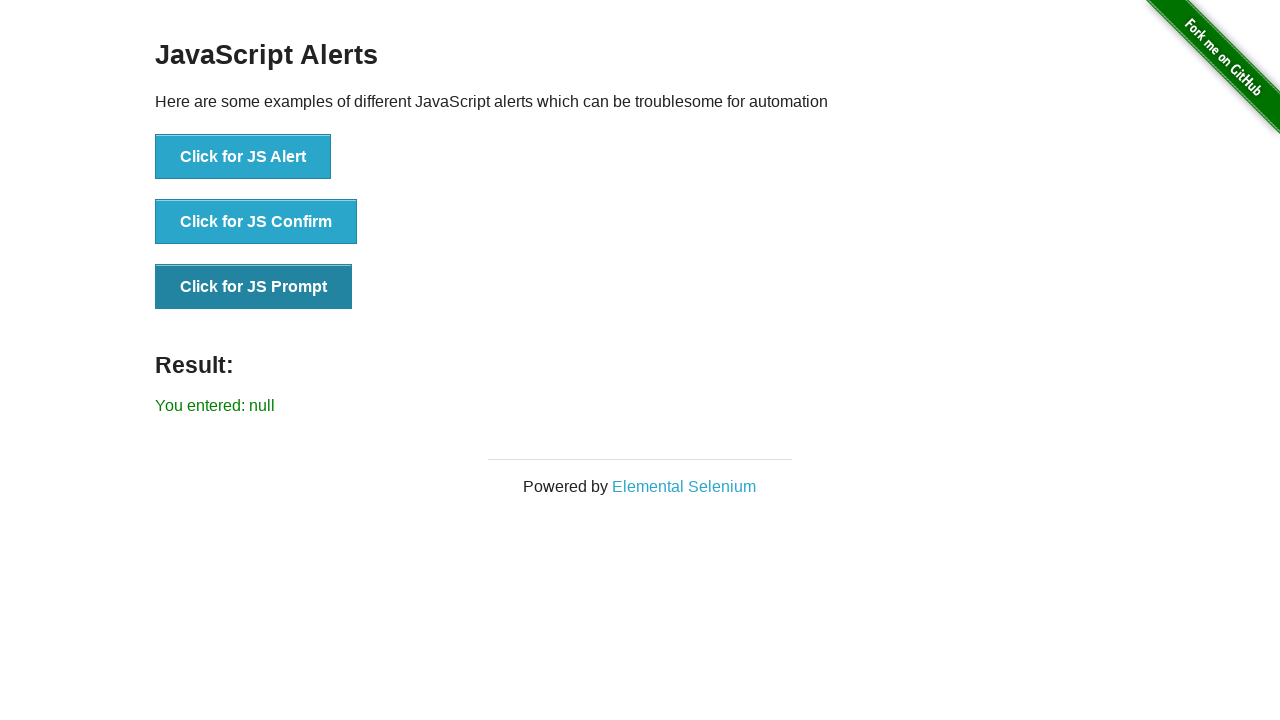